Navigates to an Angular demo application and clicks on the library button while monitoring network activity

Starting URL: https://rahulshettyacademy.com/angularAppdemo/

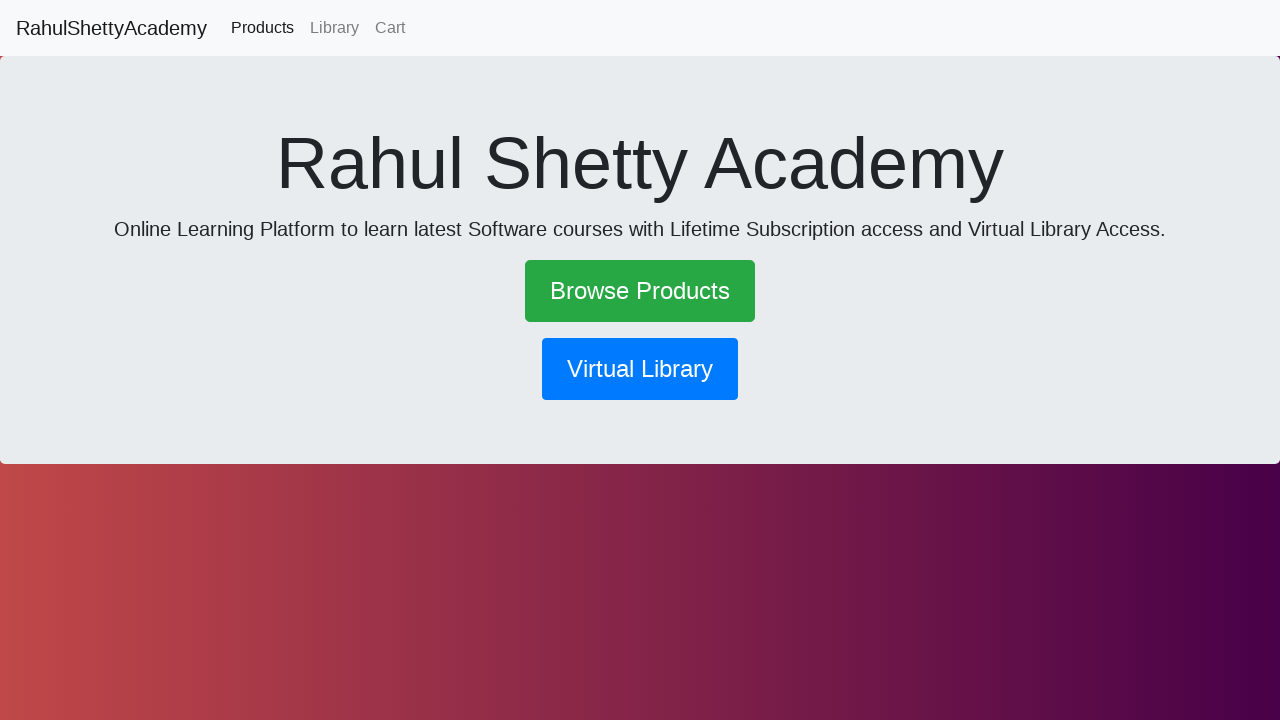

Clicked the Library button to navigate at (640, 369) on xpath=//button[@routerlink='/library']
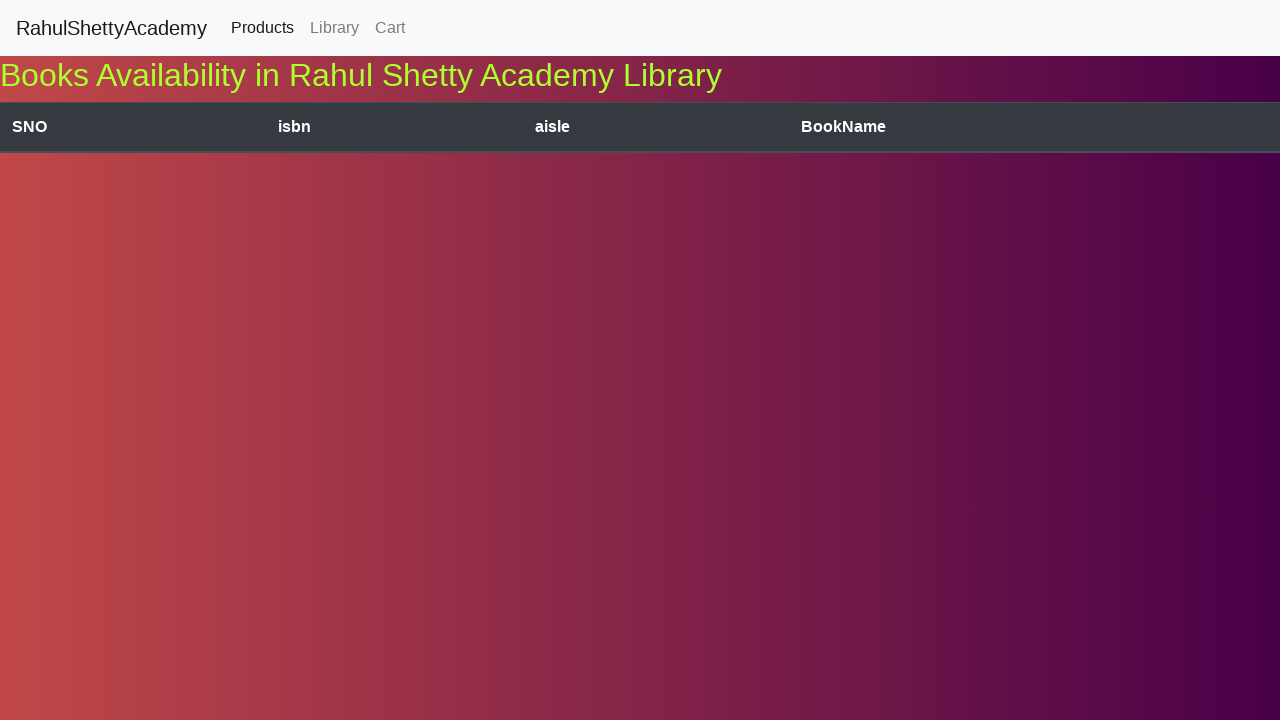

Navigation completed and network activity settled
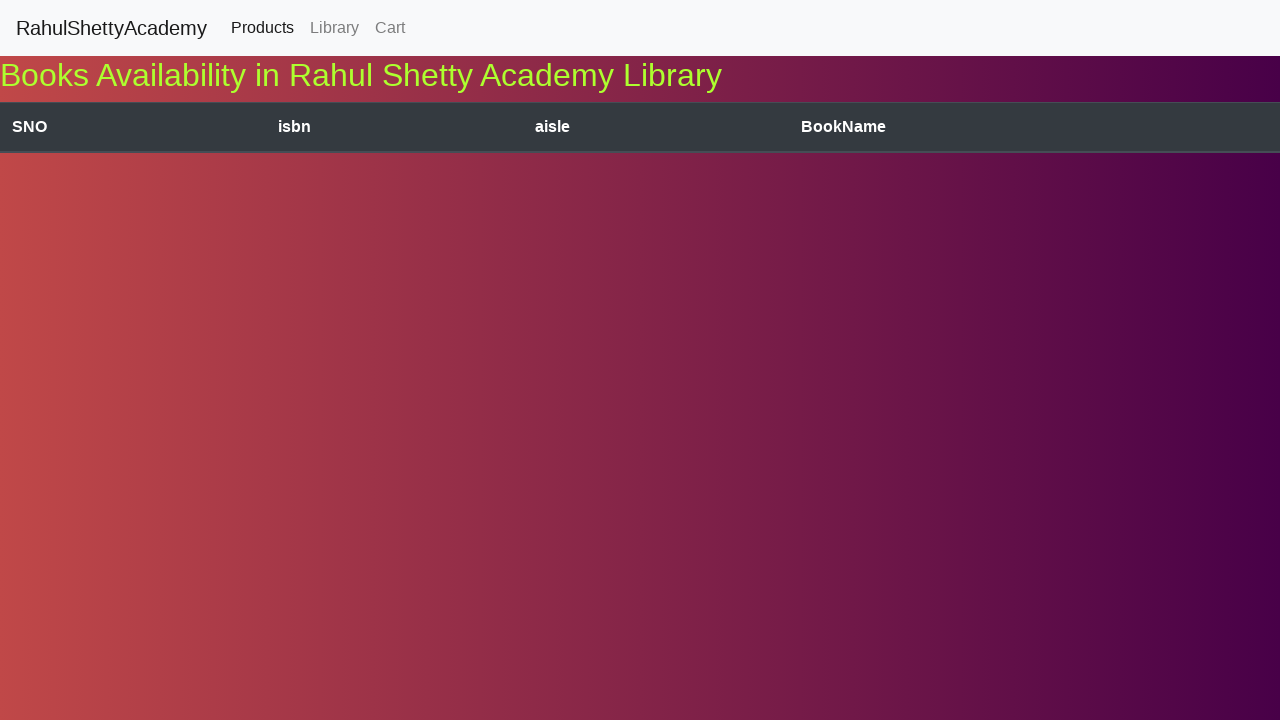

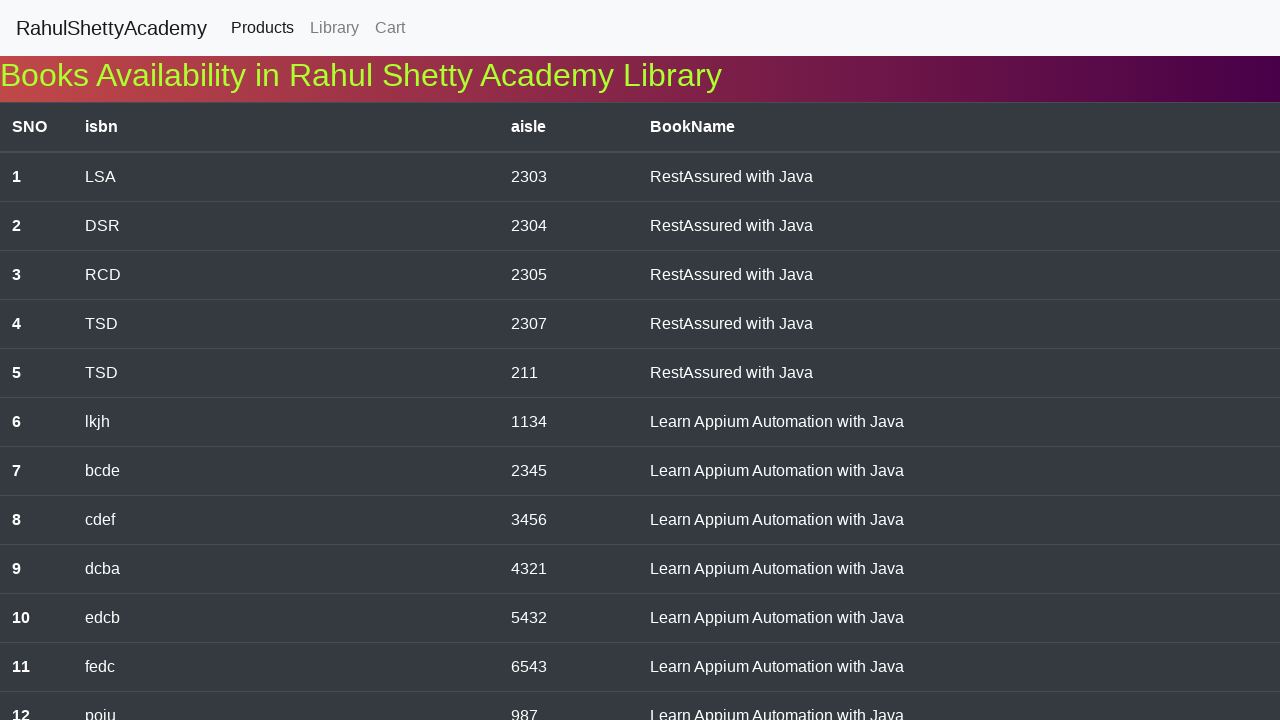